Tests JavaScript Confirm dialog by clicking the confirm button, dismissing the dialog, and verifying the cancel result message

Starting URL: https://the-internet.herokuapp.com/javascript_alerts

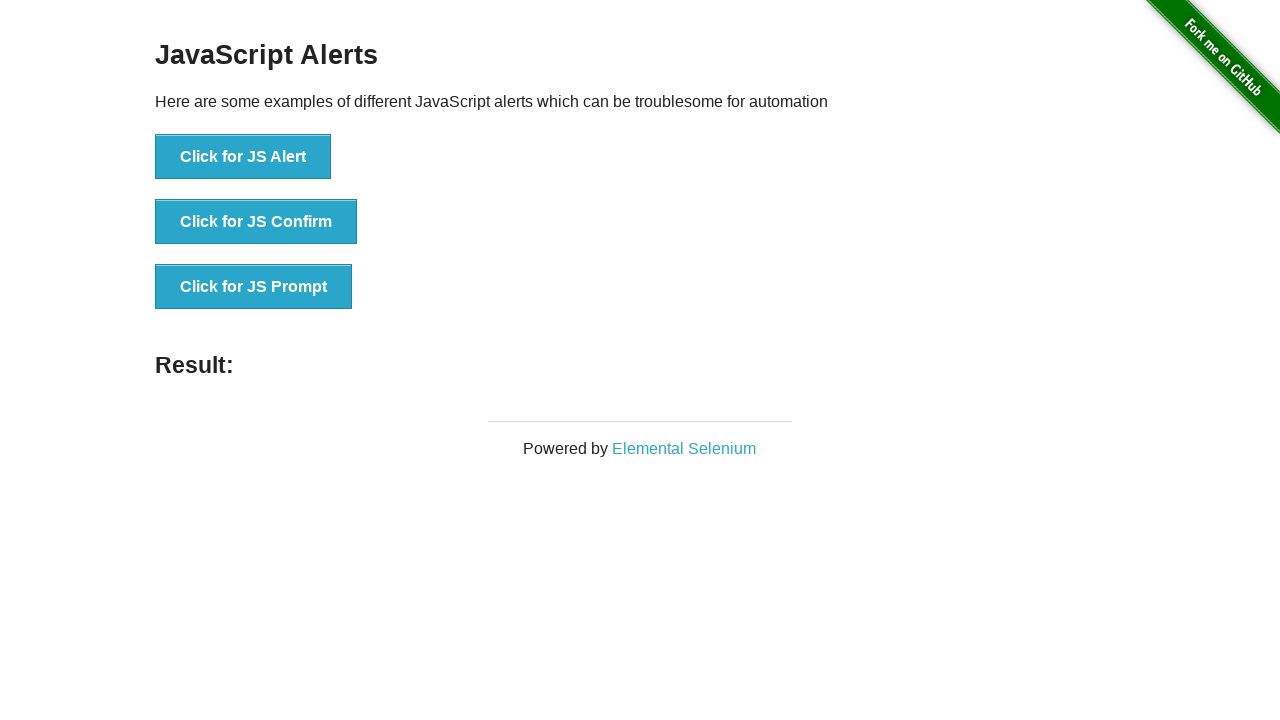

Set up dialog handler to dismiss the confirm dialog
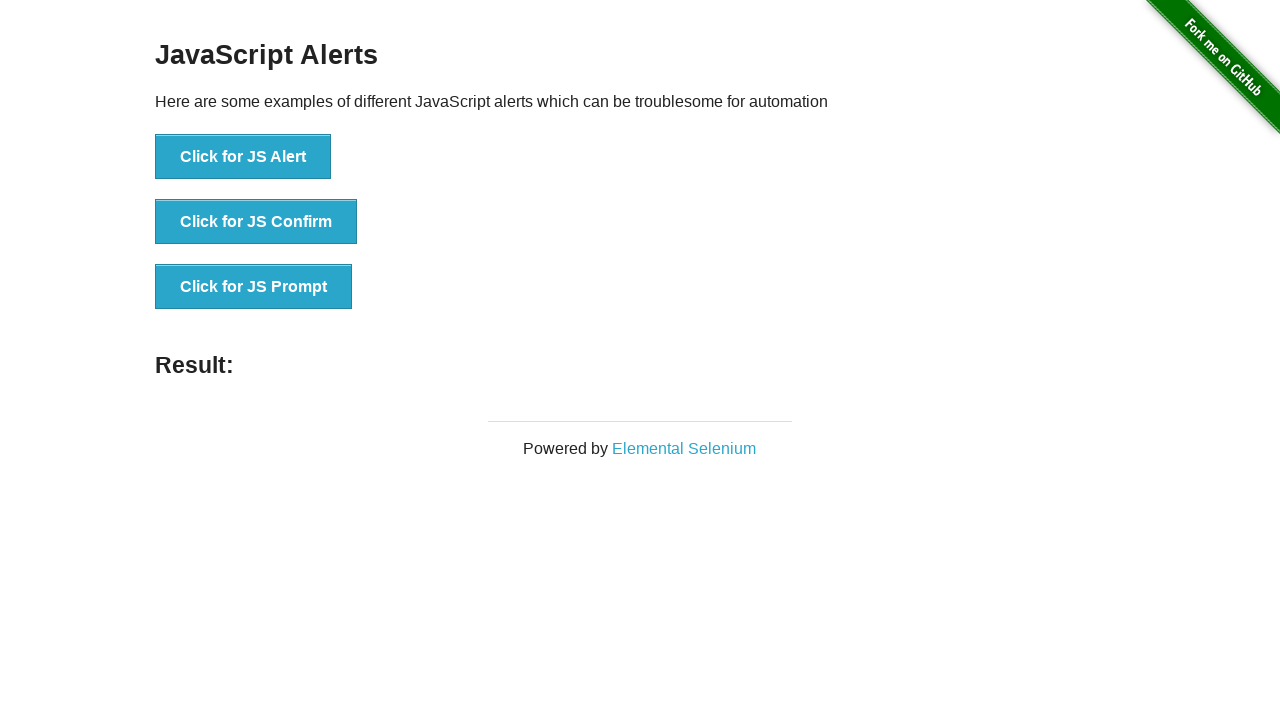

Clicked the JS Confirm button at (256, 222) on xpath=//*[text()='Click for JS Confirm']
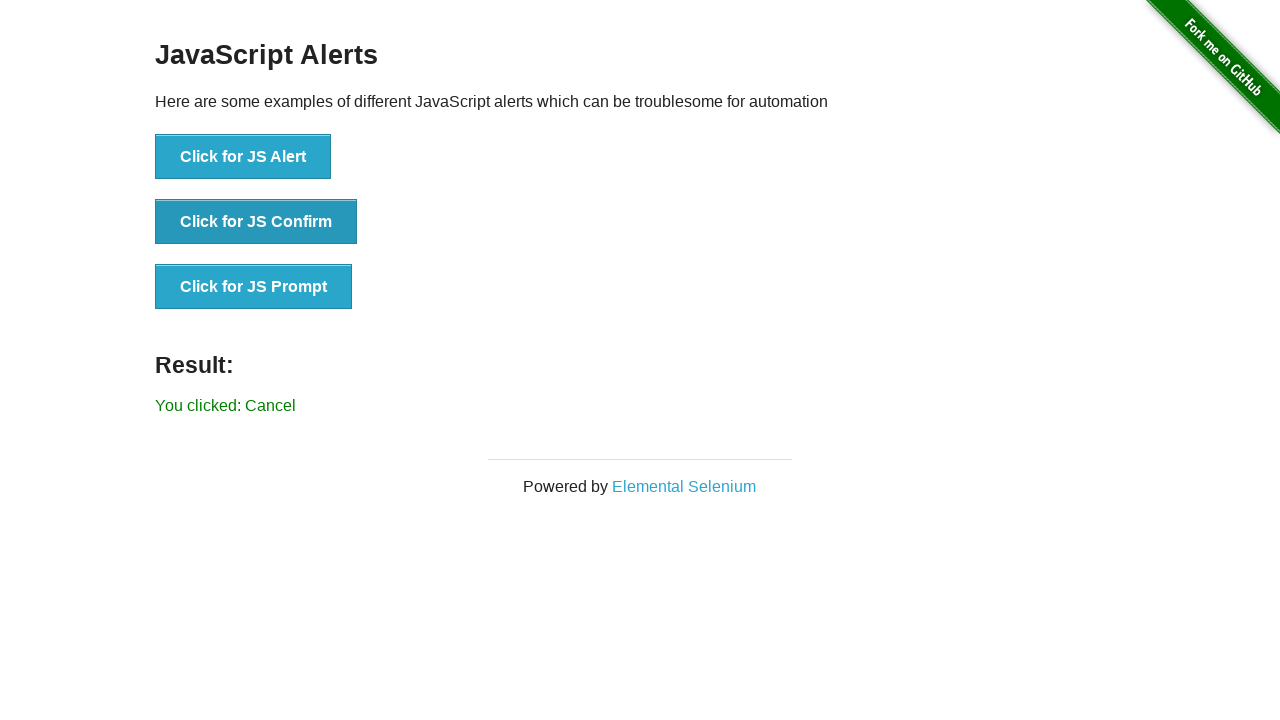

Confirmed that 'You clicked: Cancel' message appeared after dismissing the confirm dialog
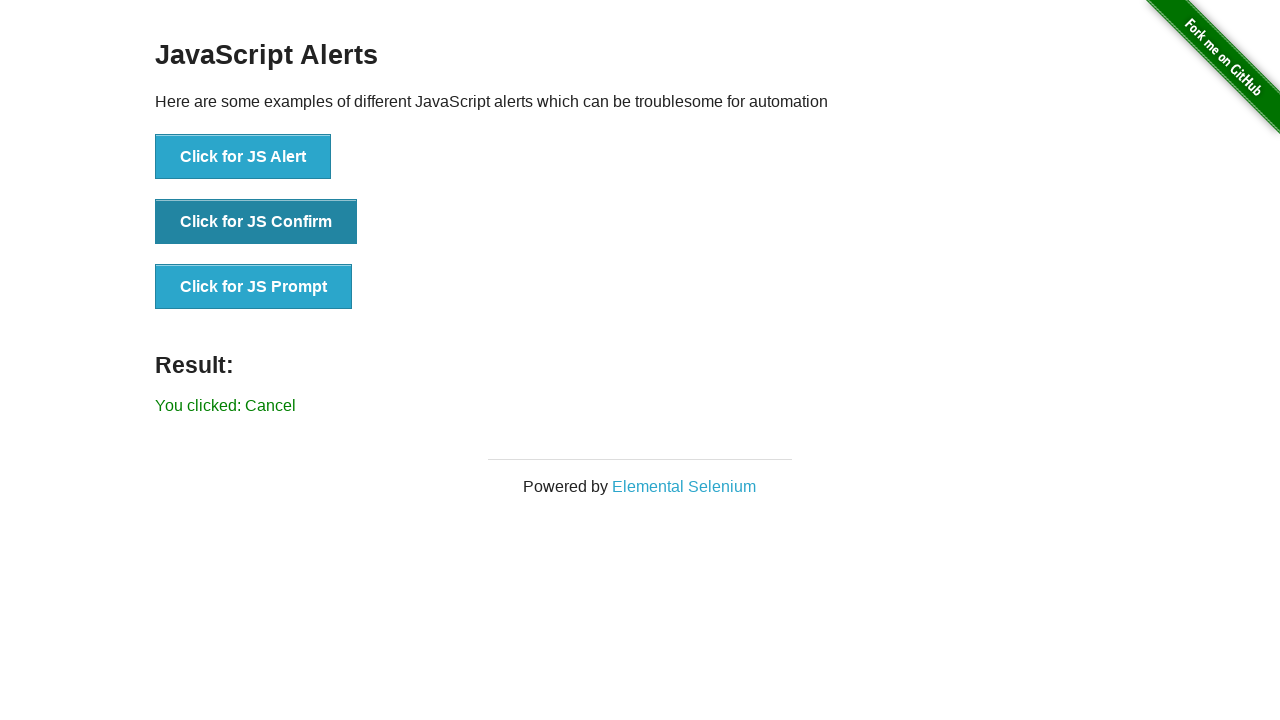

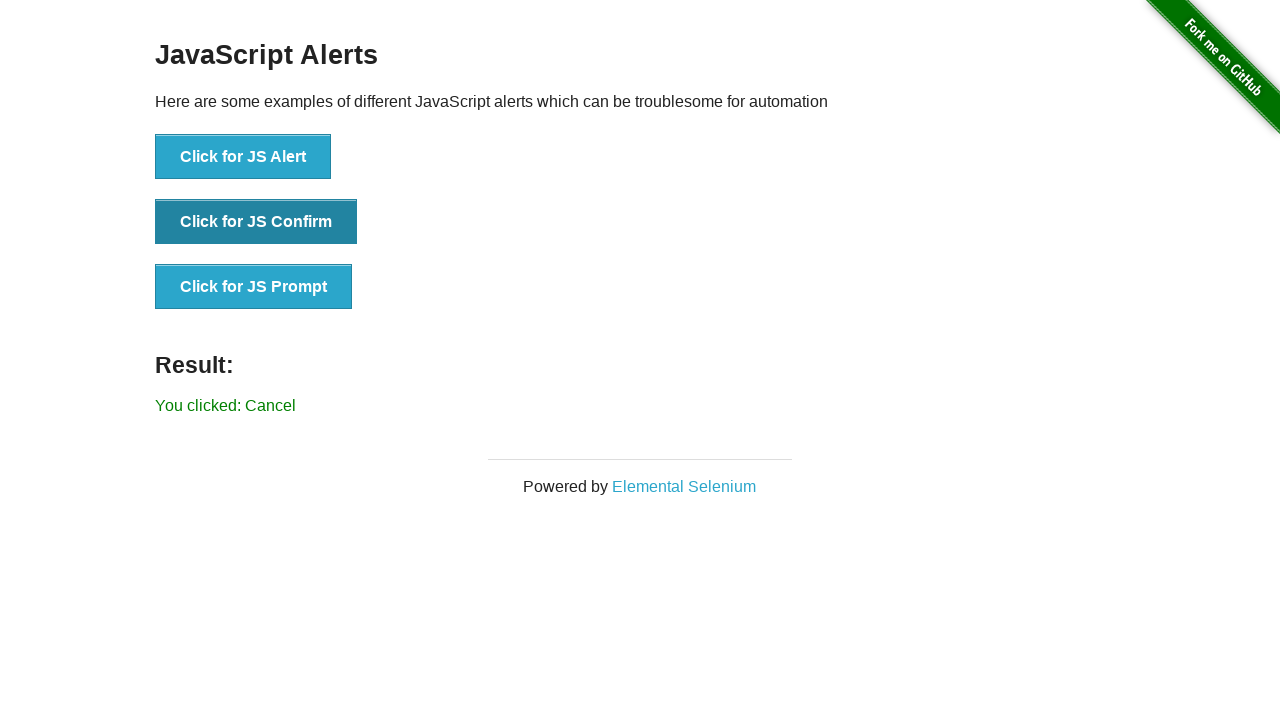